Tests TinyMCE rich text editor functionality by clicking menu items (File, New document, Paragraph format), adding text content, inserting an image via URL, and previewing the document.

Starting URL: https://seleniumbase.io/tinymce/

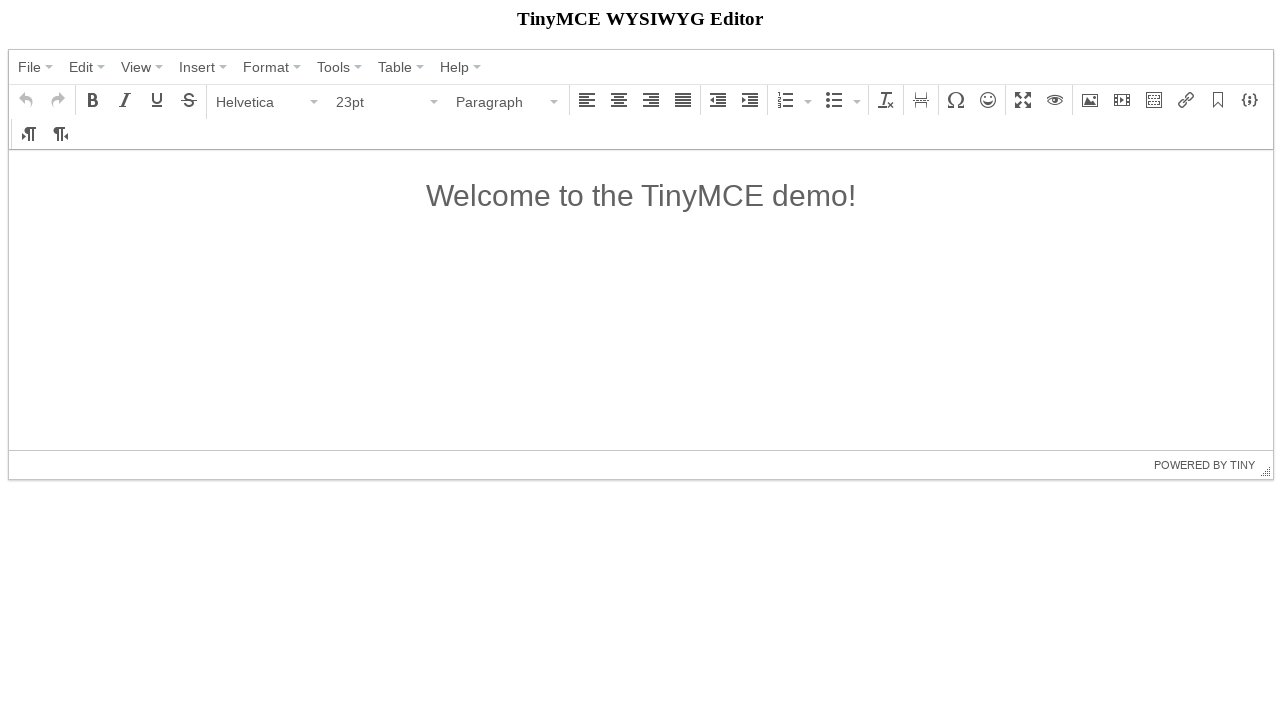

TinyMCE editor container loaded
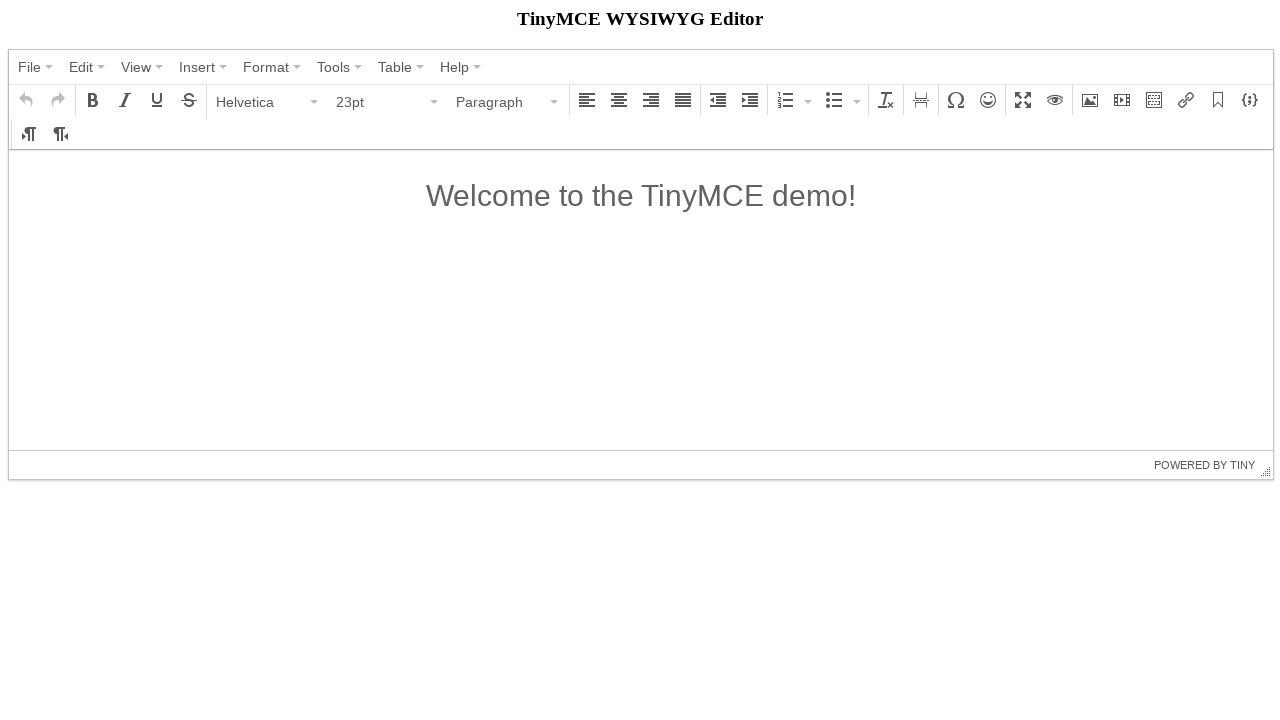

Clicked File menu at (30, 67) on text=File
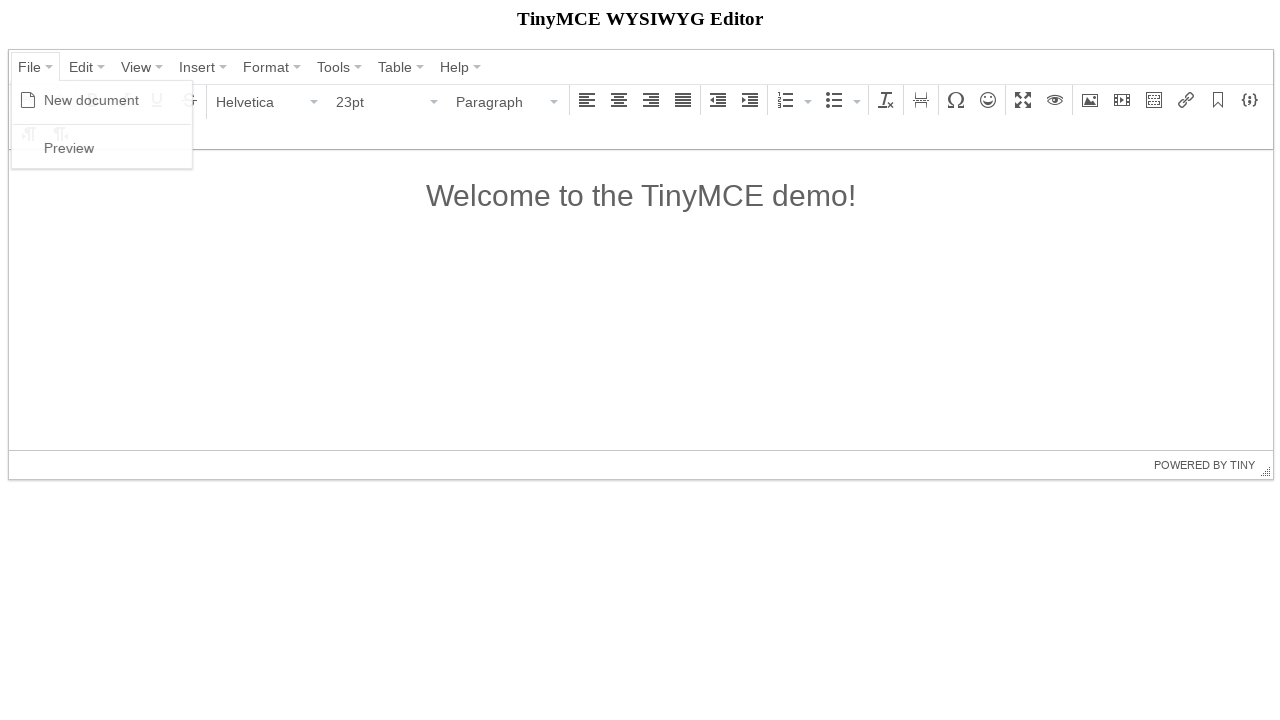

Clicked New document option at (92, 100) on text=New document
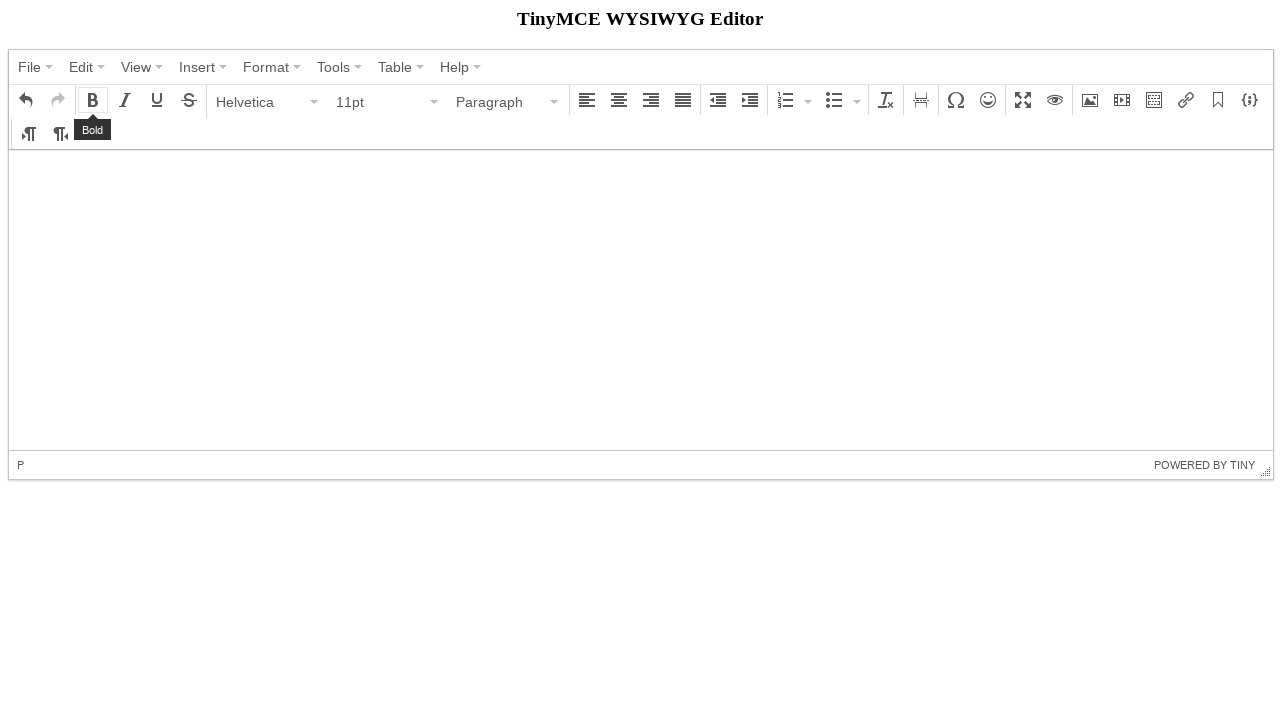

Clicked Paragraph format menu at (501, 102) on text=Paragraph
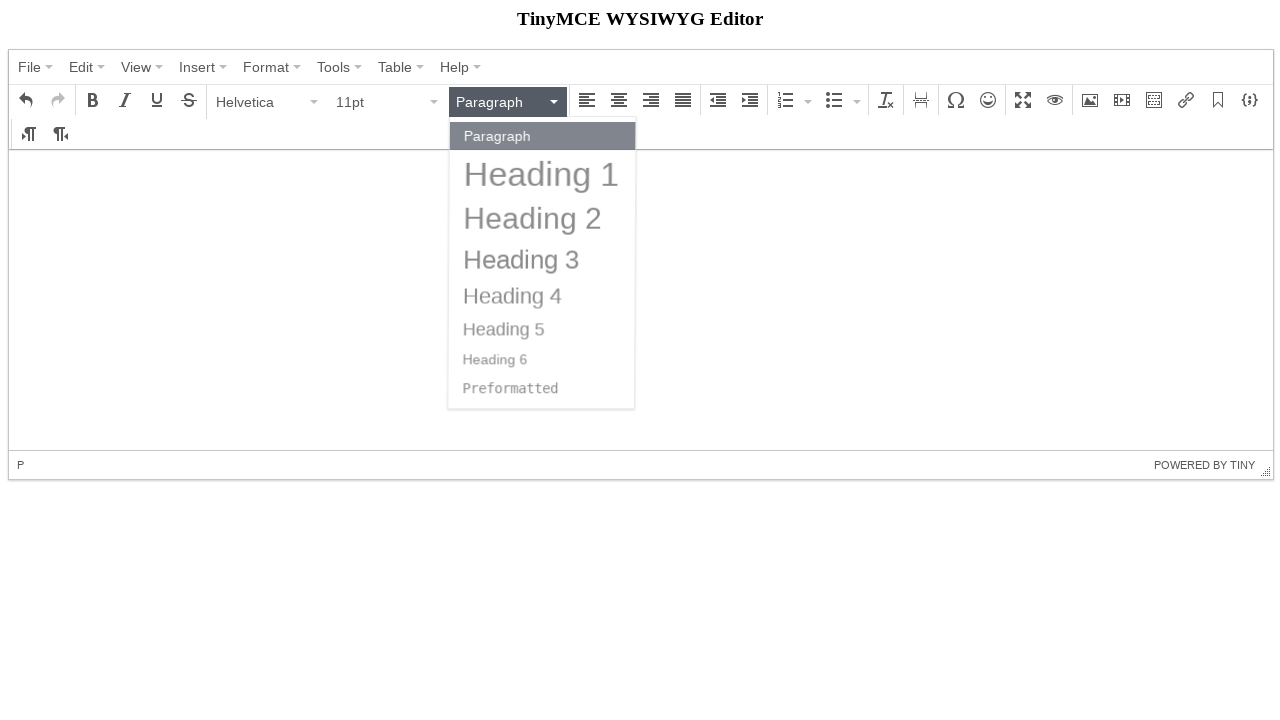

Selected Heading 2 format at (534, 218) on text=Heading 2
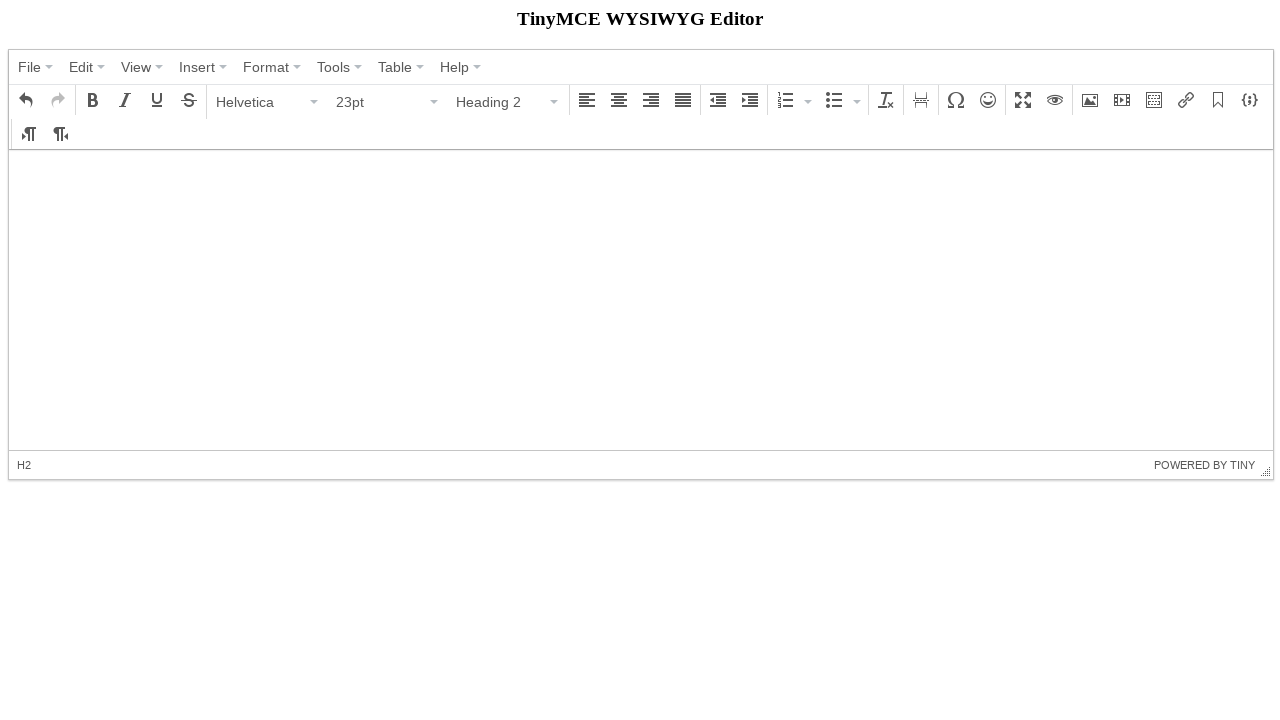

Added text content to TinyMCE editor on iframe >> nth=0 >> internal:control=enter-frame >> #tinymce
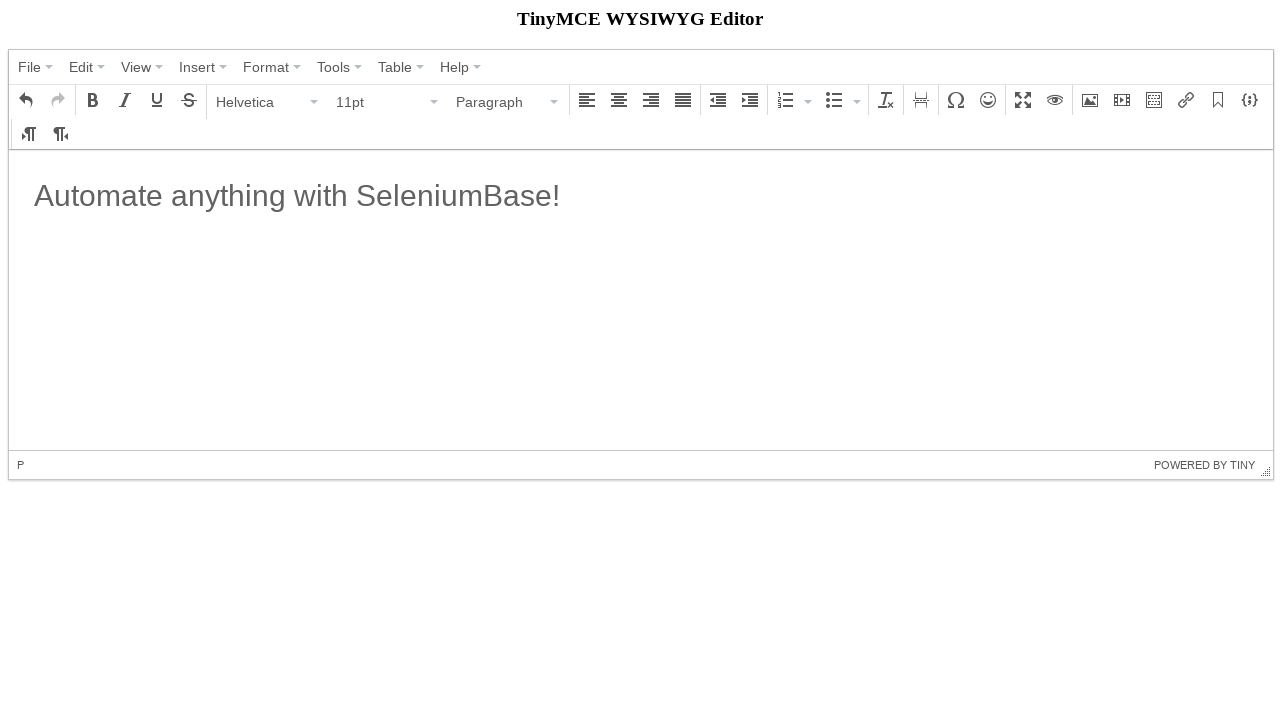

Clicked image insertion button at (1090, 100) on button i.mce-i-image
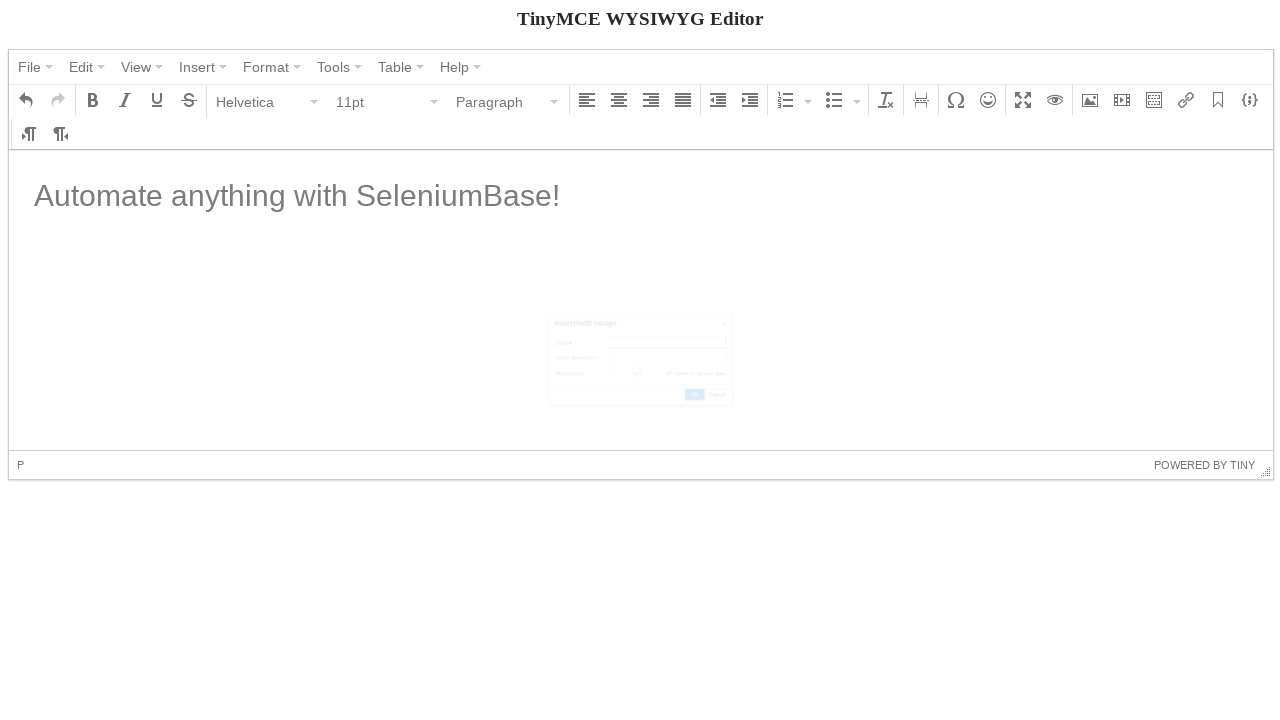

Set image width to 300 pixels on input[aria-label="Width"].mce-textbox
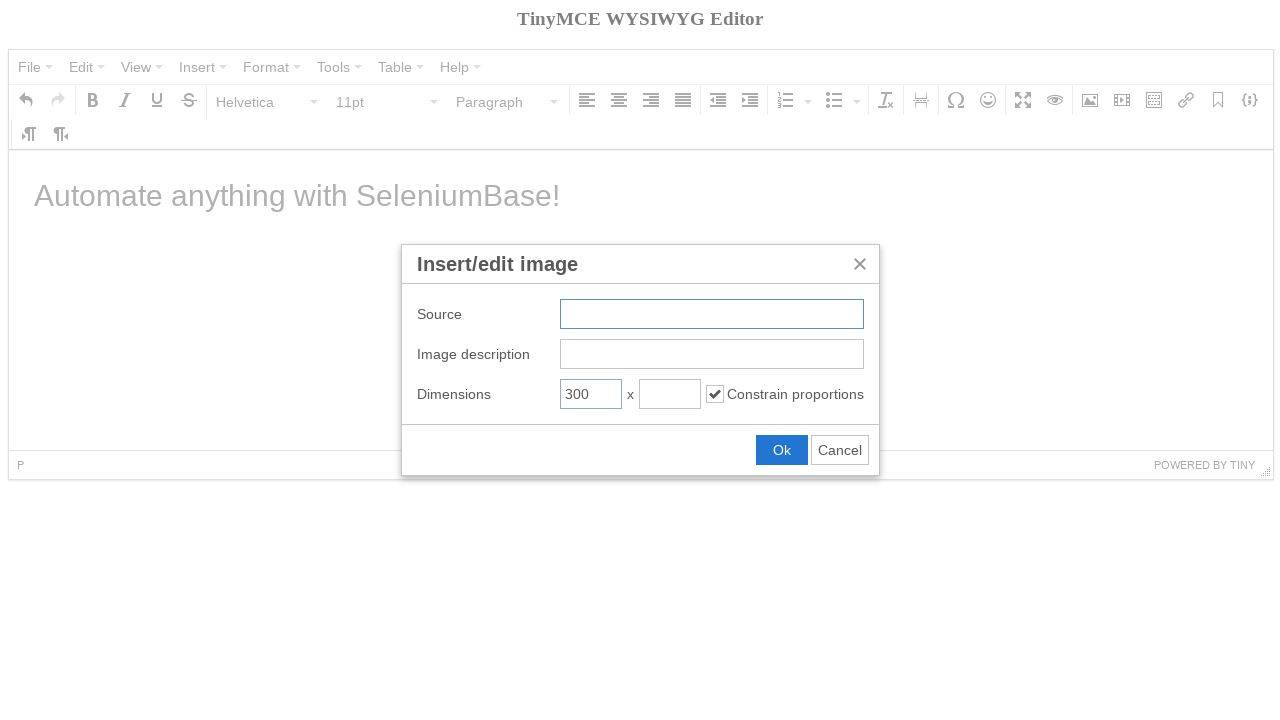

Entered image URL in the textbox on input.mce-textbox
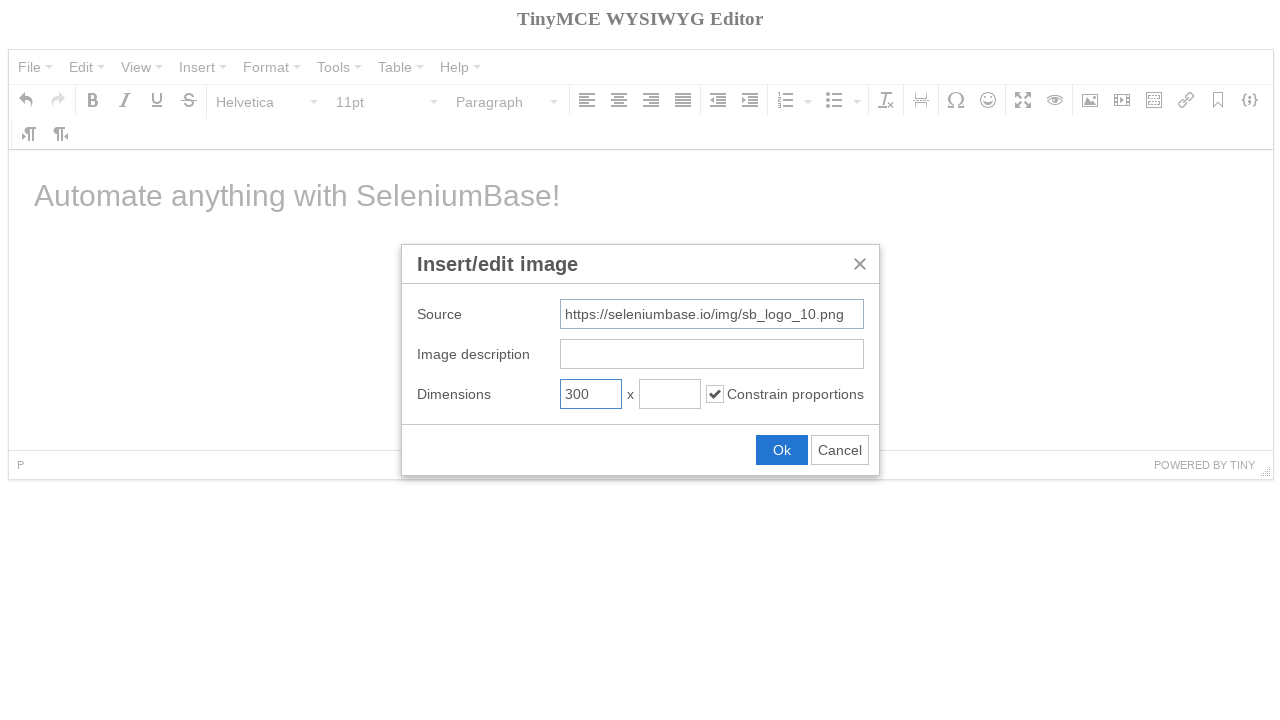

Pressed Enter to insert the image
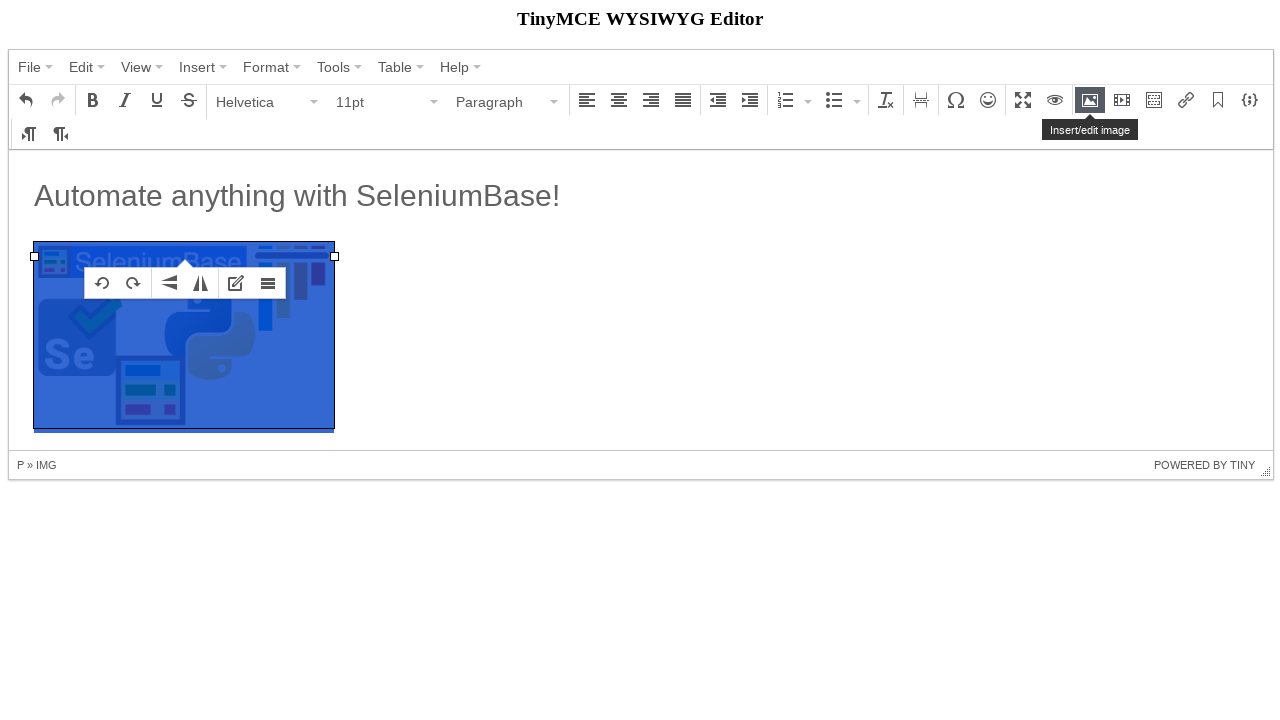

Clicked on the heading in the editor at (641, 196) on iframe >> nth=0 >> internal:control=enter-frame >> h2
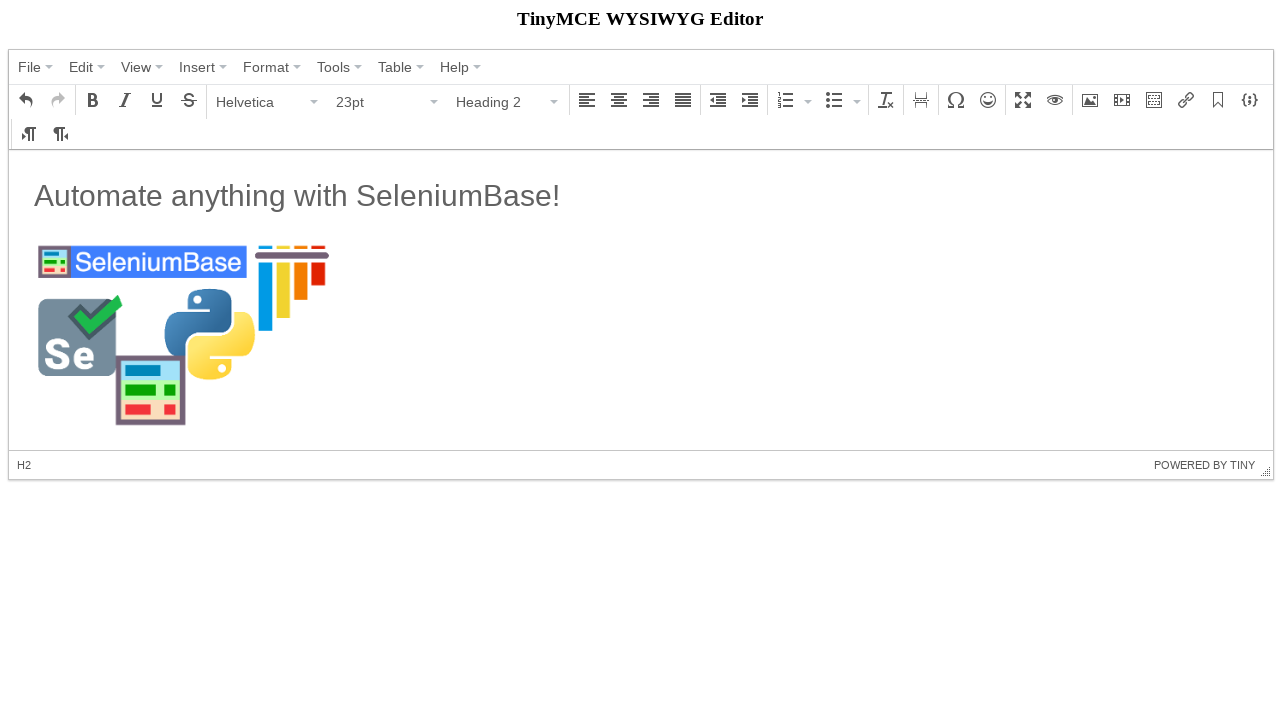

Clicked File menu to access preview at (30, 67) on text=File
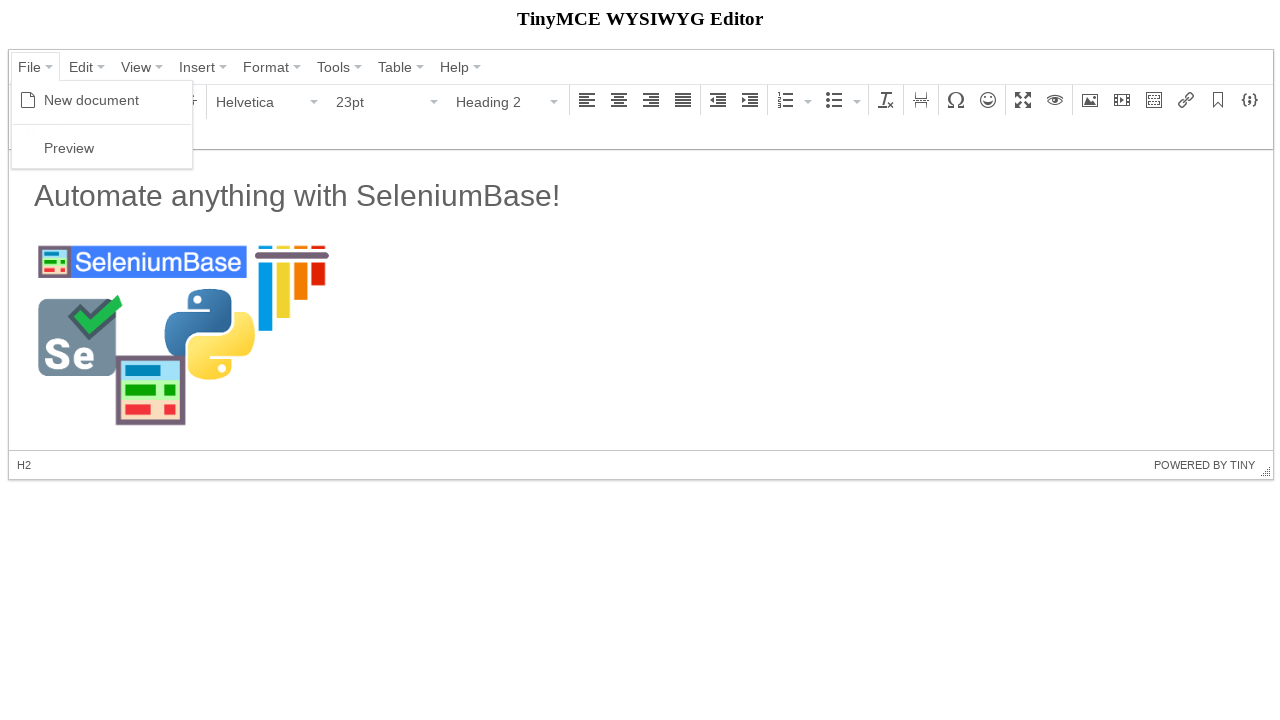

Clicked Preview option at (69, 148) on text=Preview
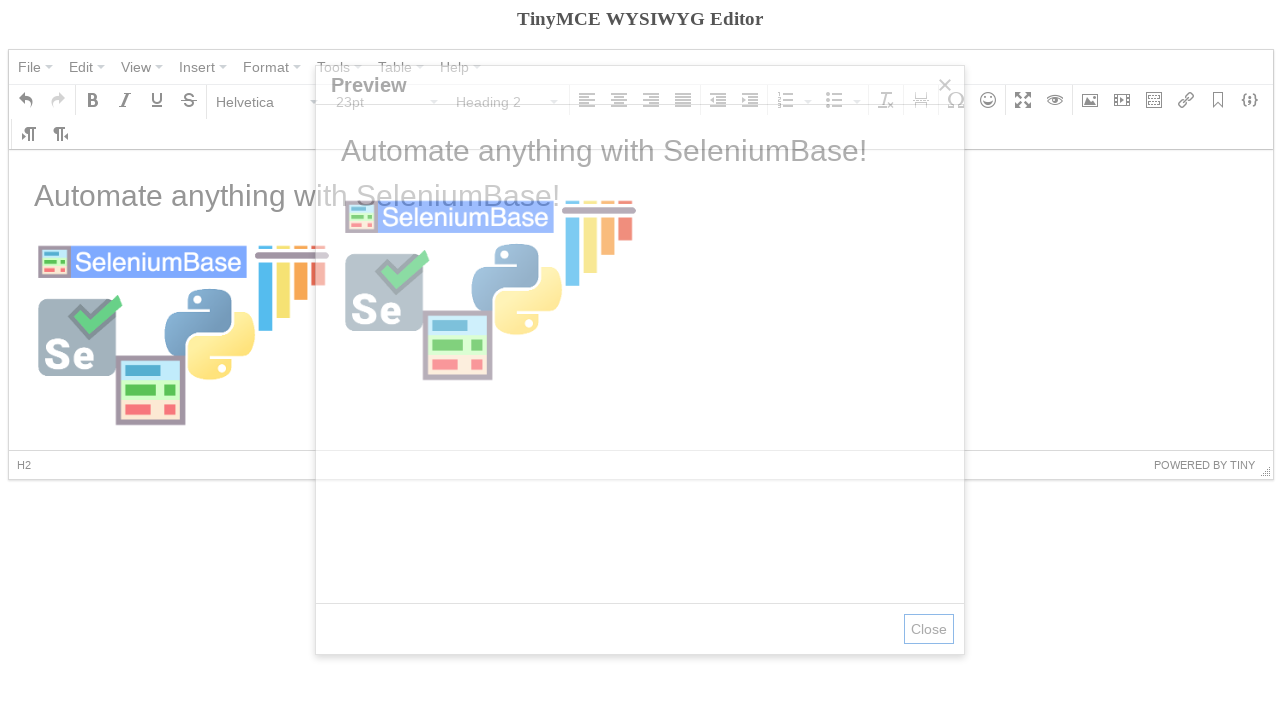

Document preview loaded in iframe
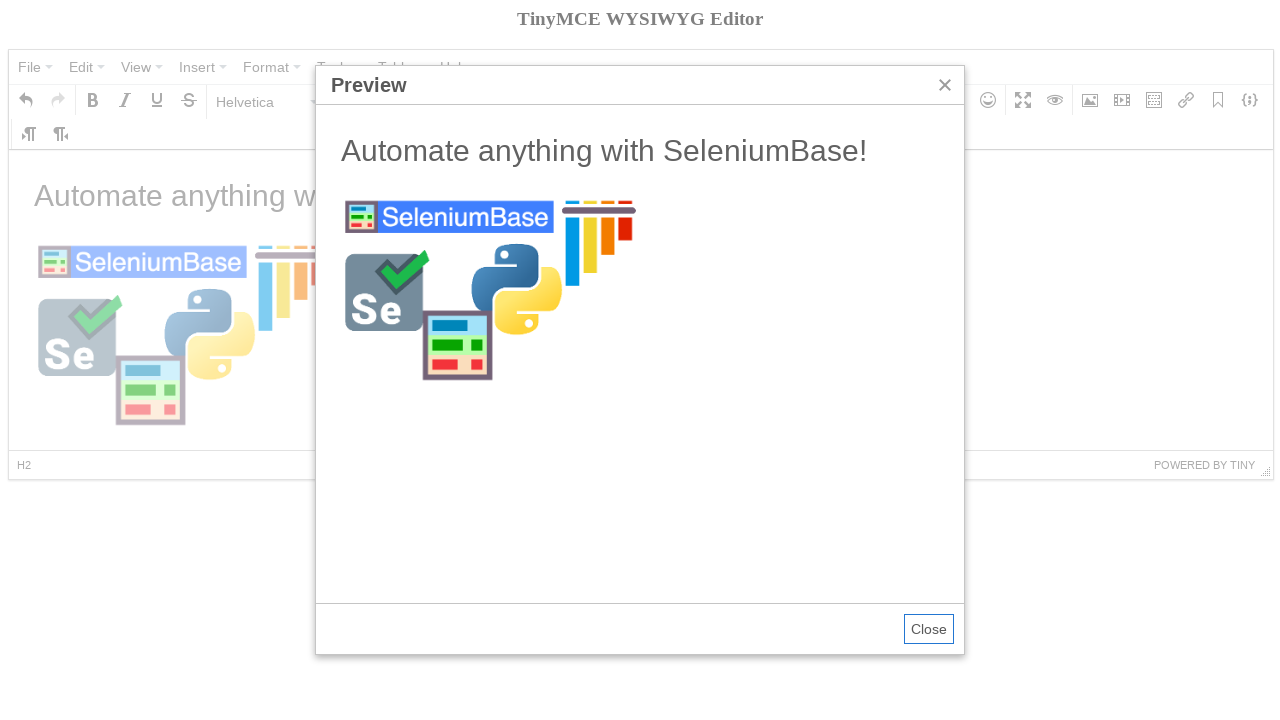

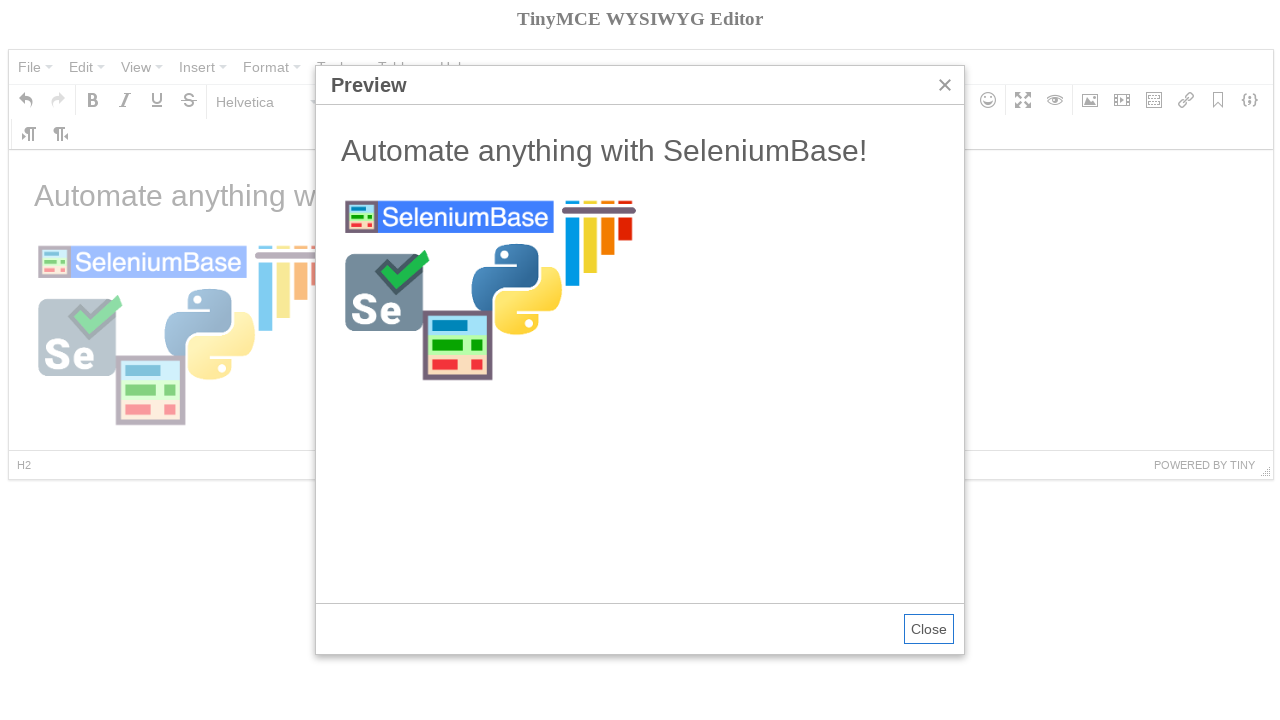